Tests multi-window handling by clicking a link that opens a new window, switching to the child window, verifying its content, closing it, and then verifying content on the original window.

Starting URL: https://the-internet.herokuapp.com/windows

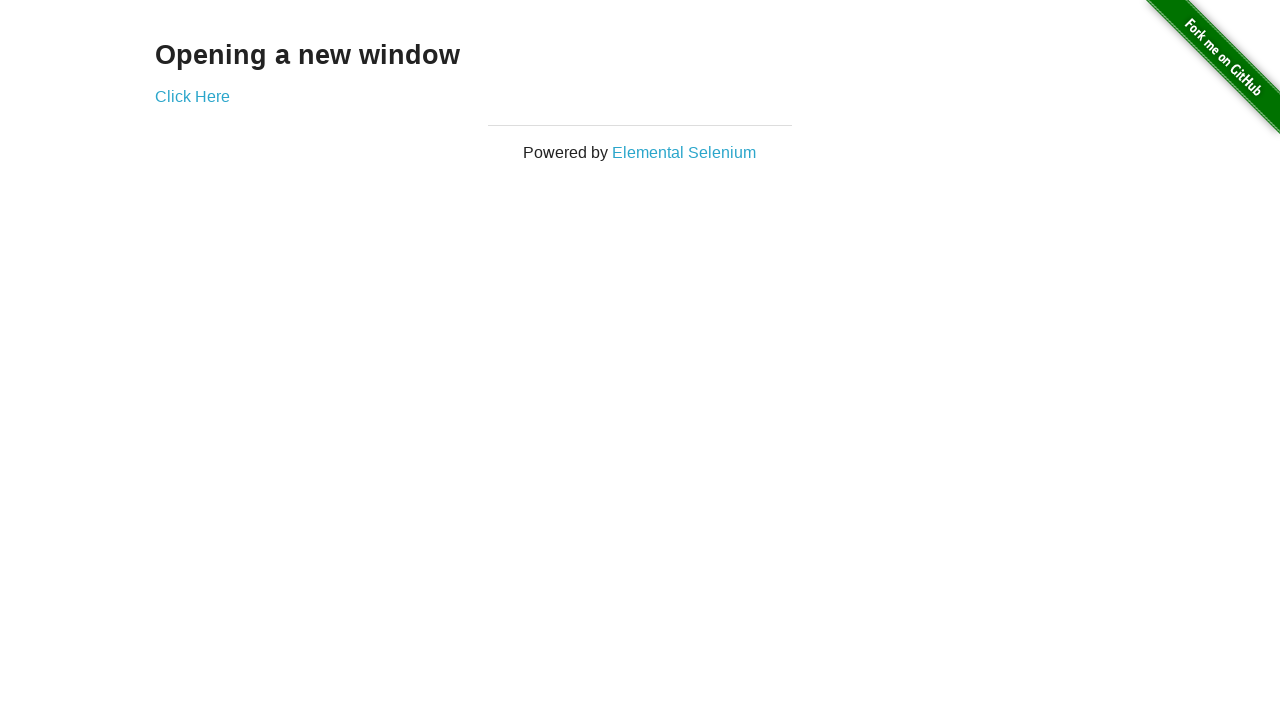

Clicked 'Click Here' link to open new window at (192, 96) on text=Click Here
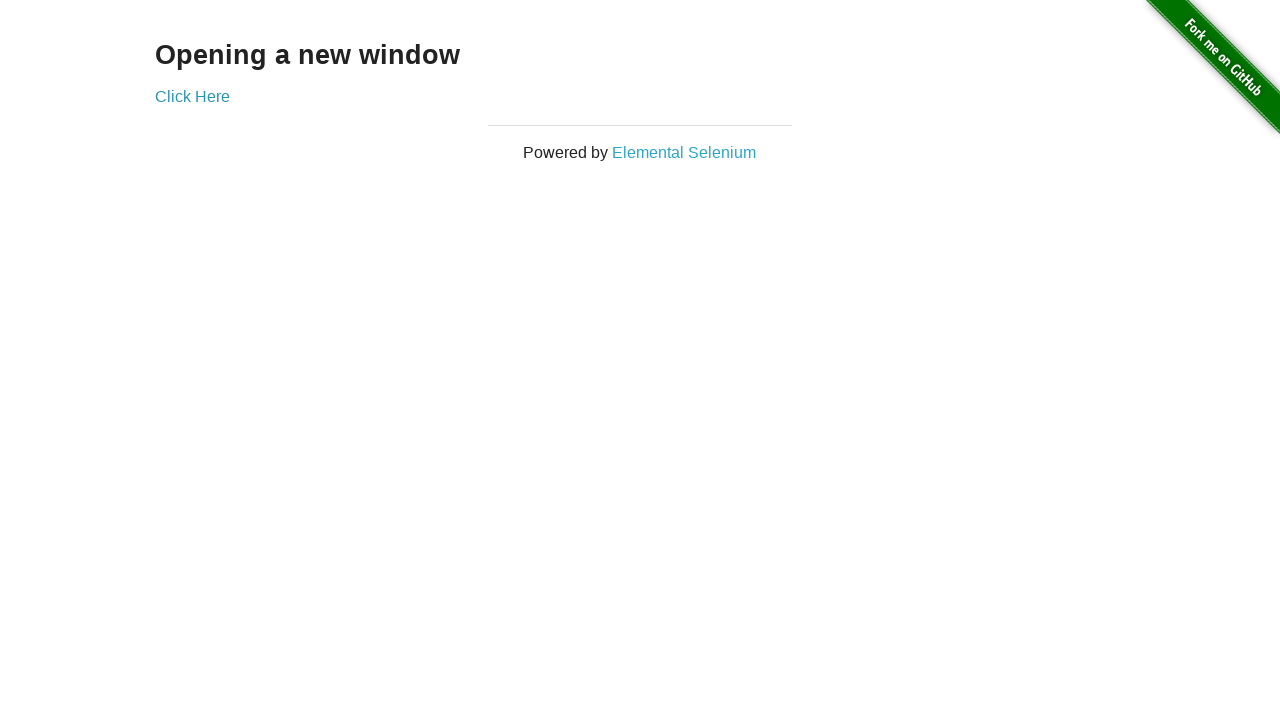

New window opened and captured
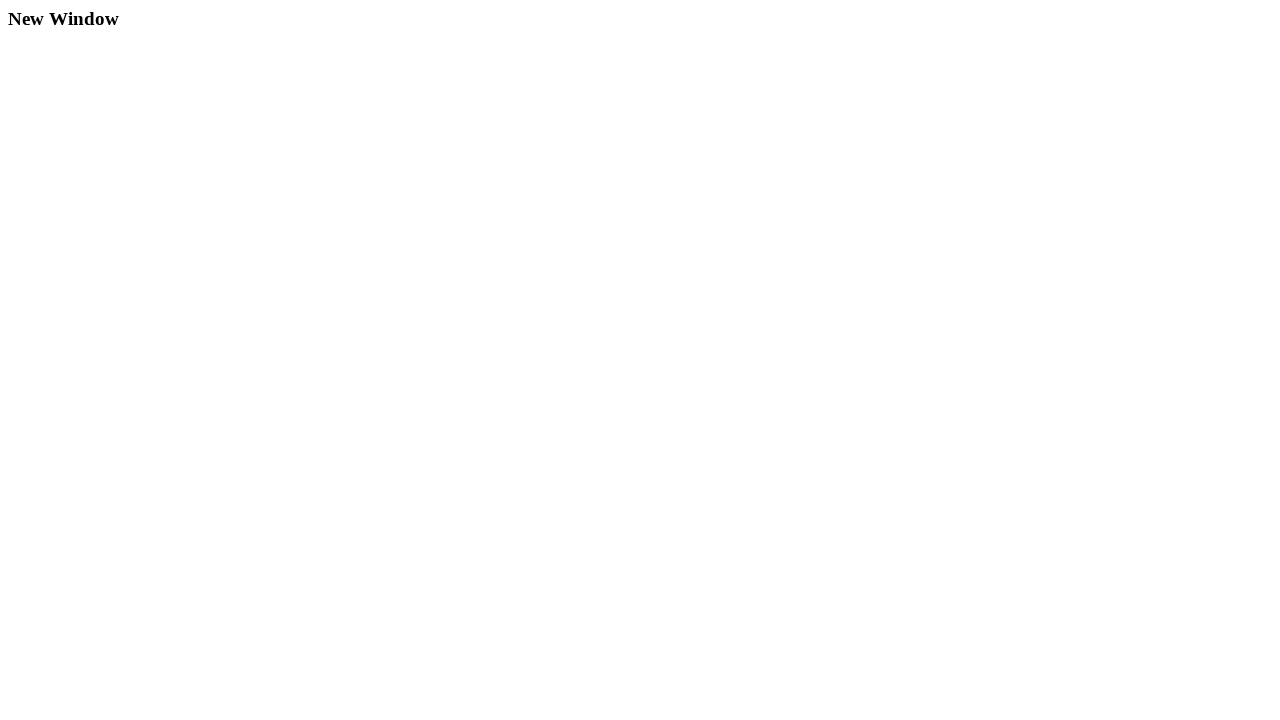

Waited for h3 element to load in child window
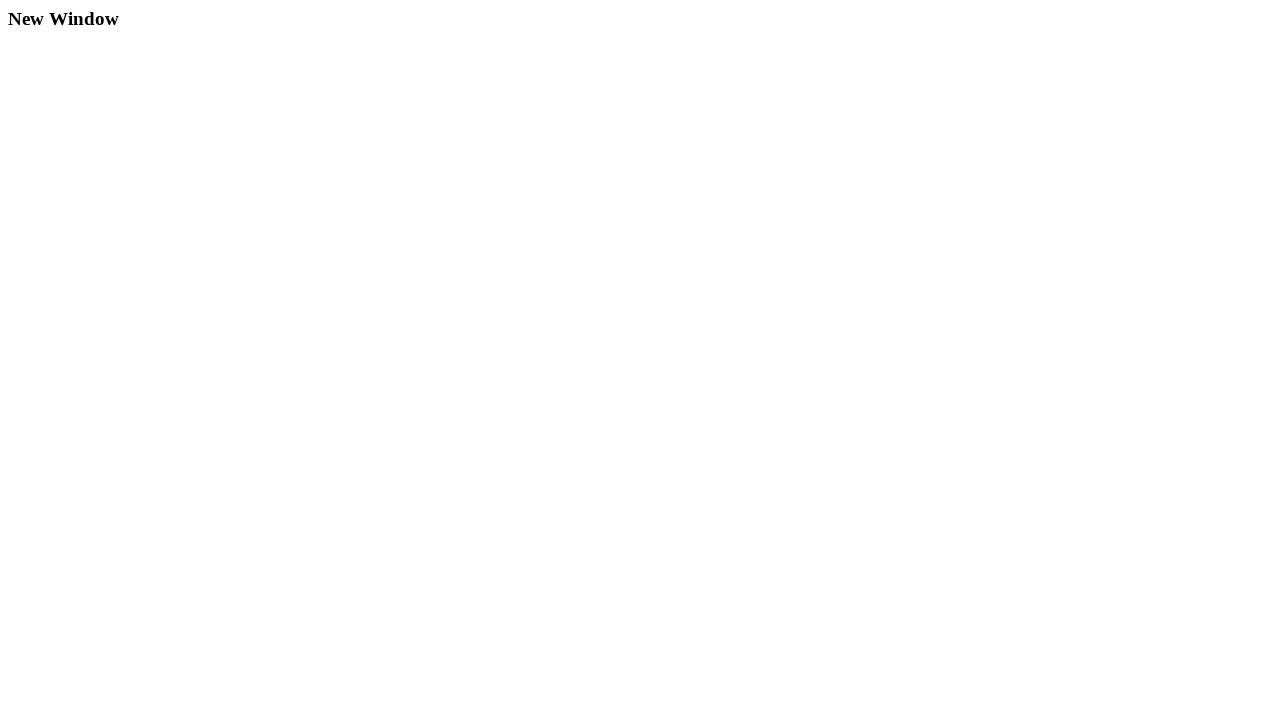

Retrieved h3 text from child window: 'New Window'
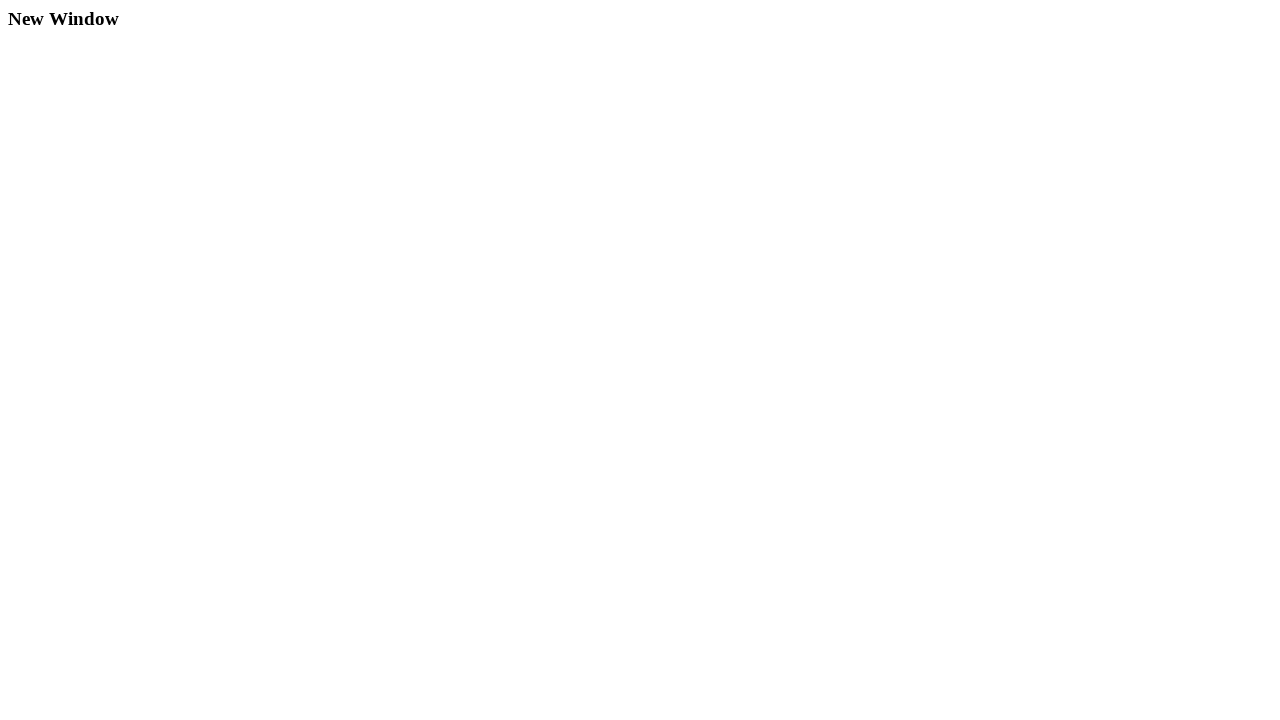

Closed child window
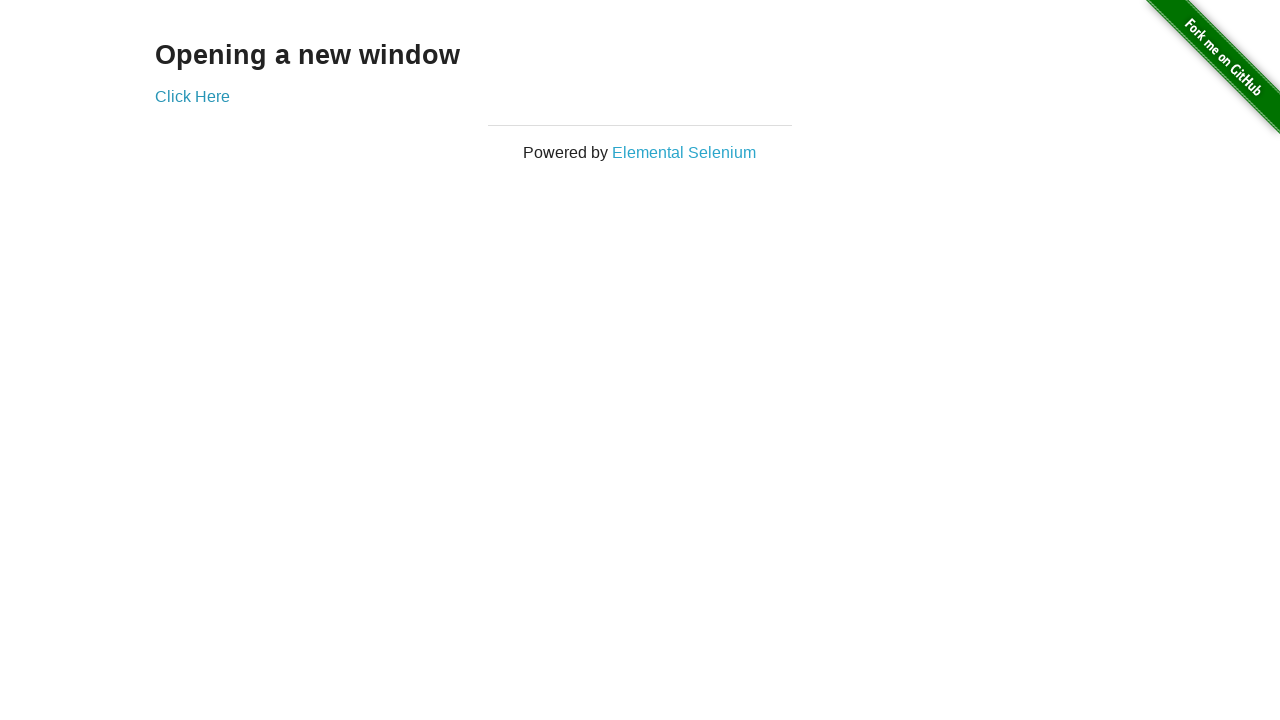

Verified original window contains 'Opening a new window'
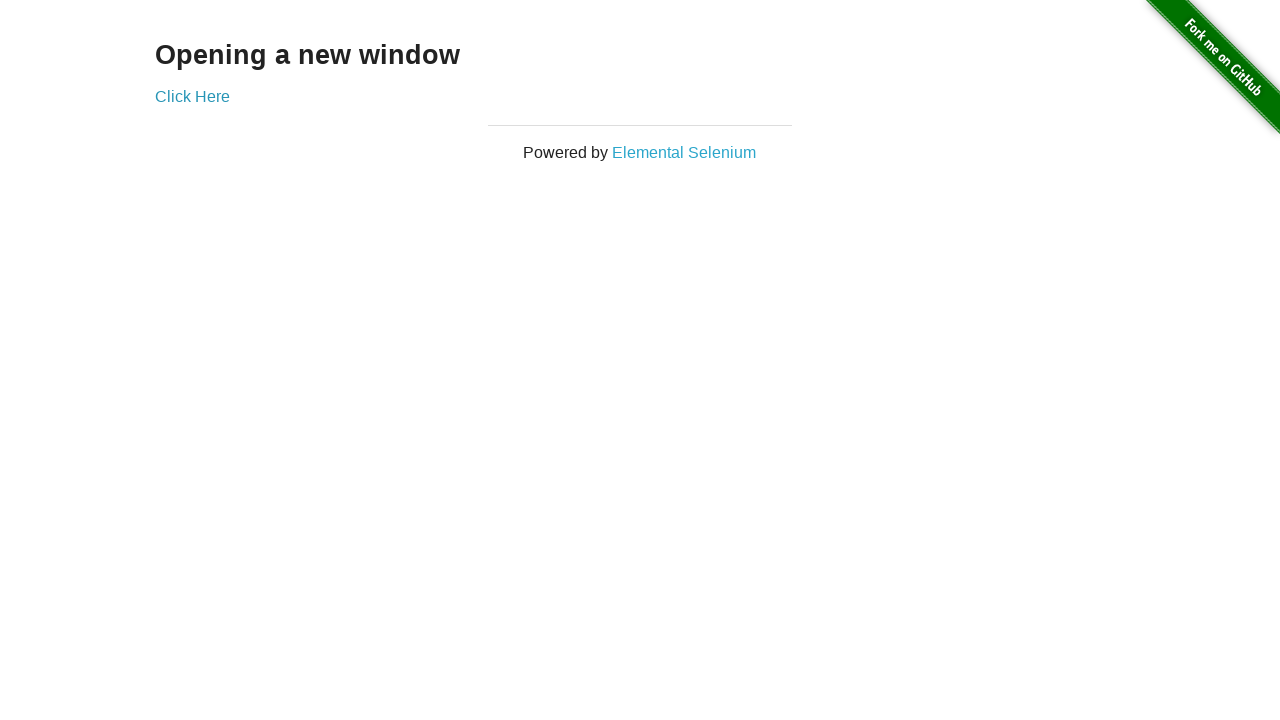

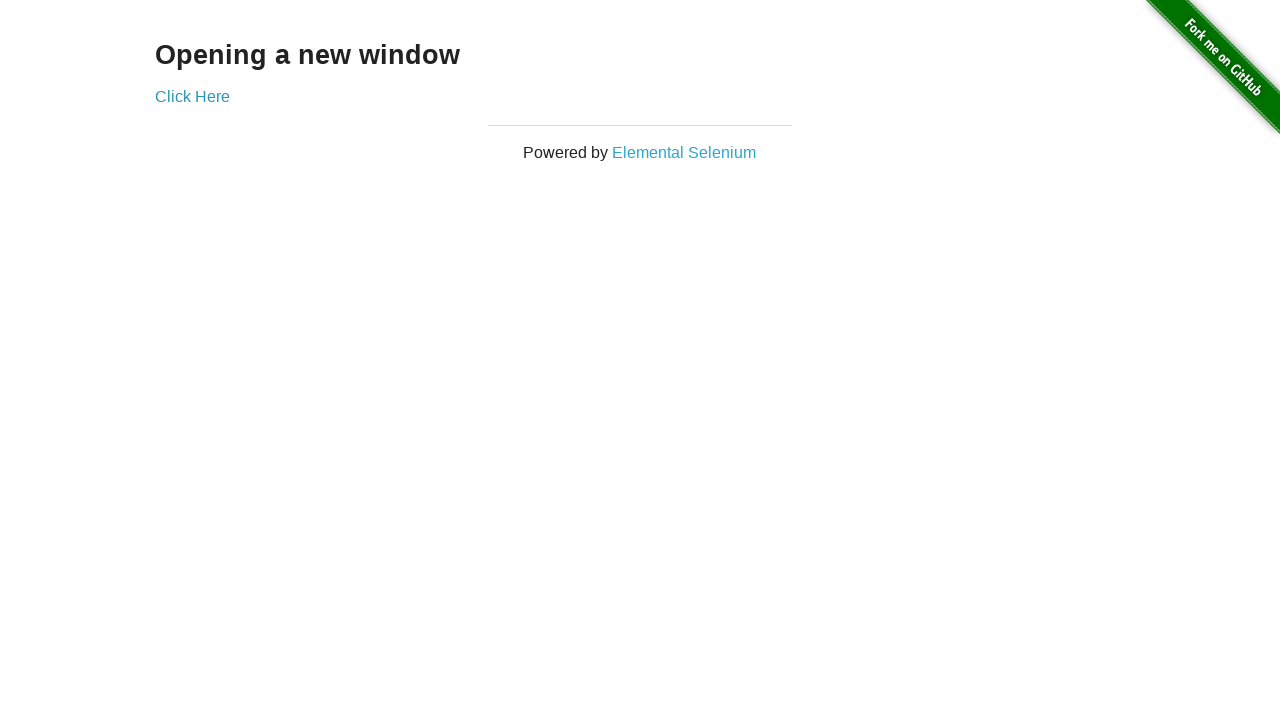